Tests that clicking the API link navigates to the API documentation page

Starting URL: https://playwright.dev

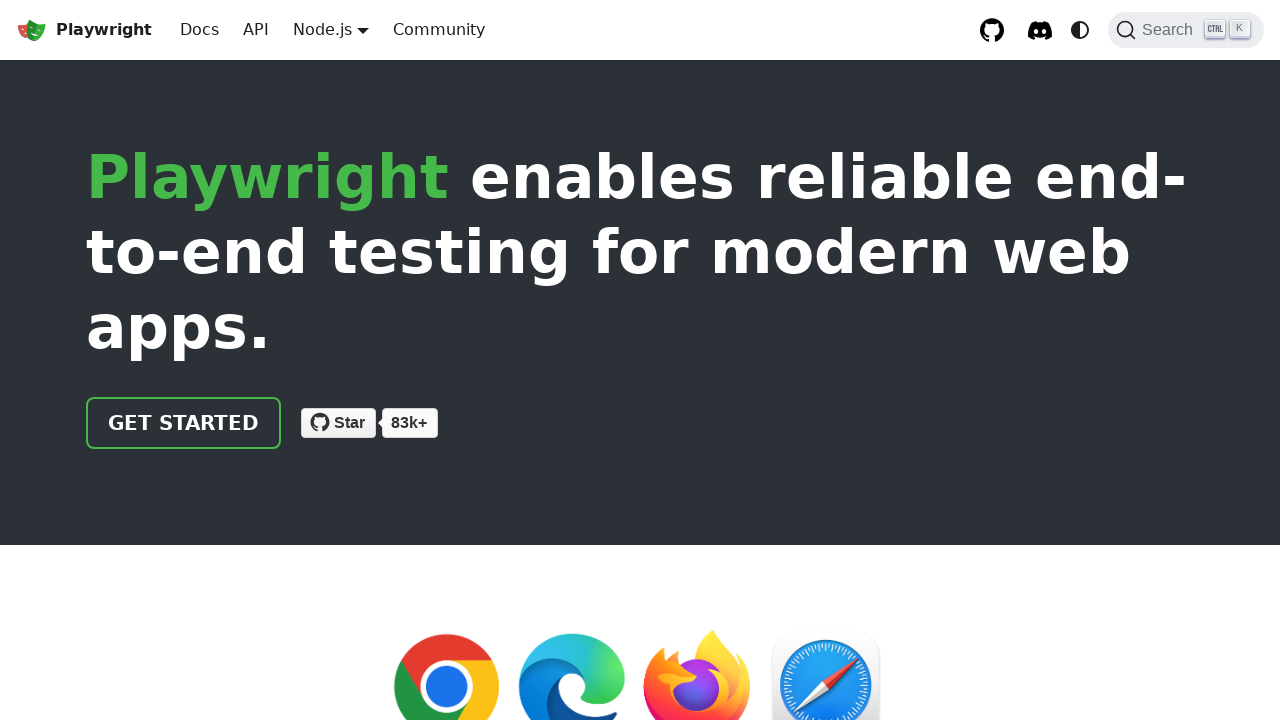

Clicked API link in navigation at (256, 30) on a.navbar__item:has-text('API')
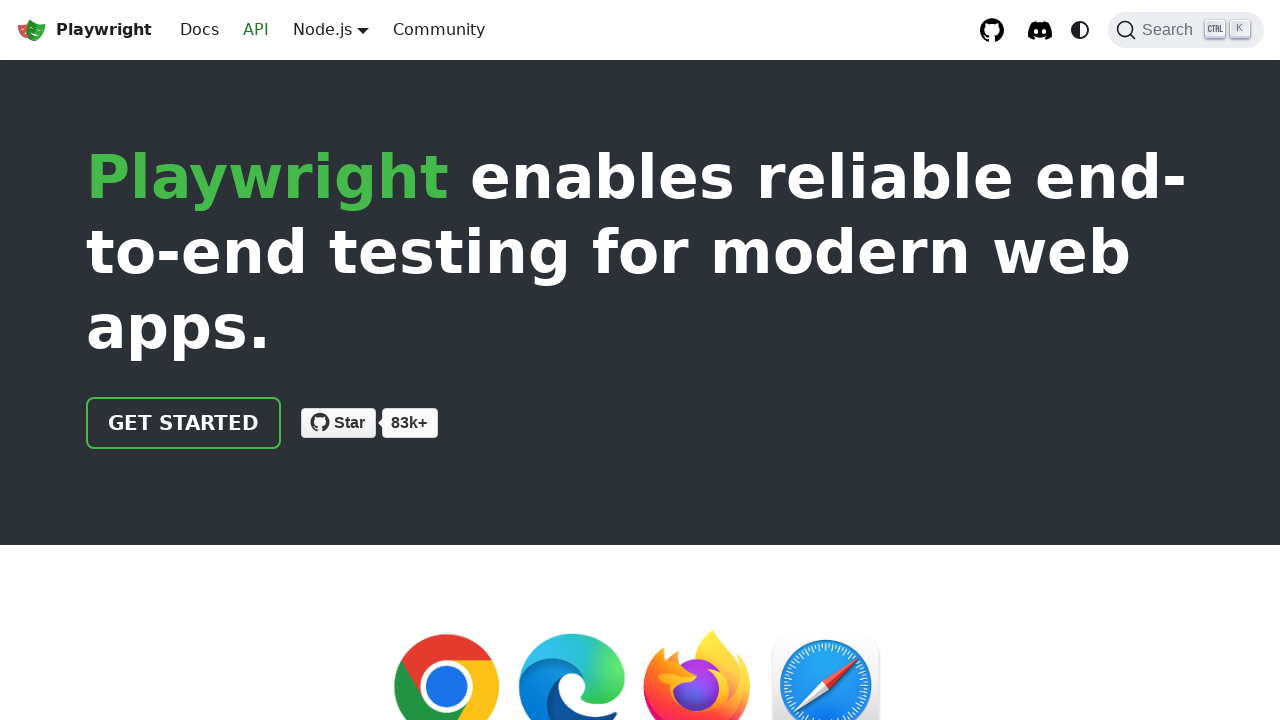

Verified navigation to API documentation page
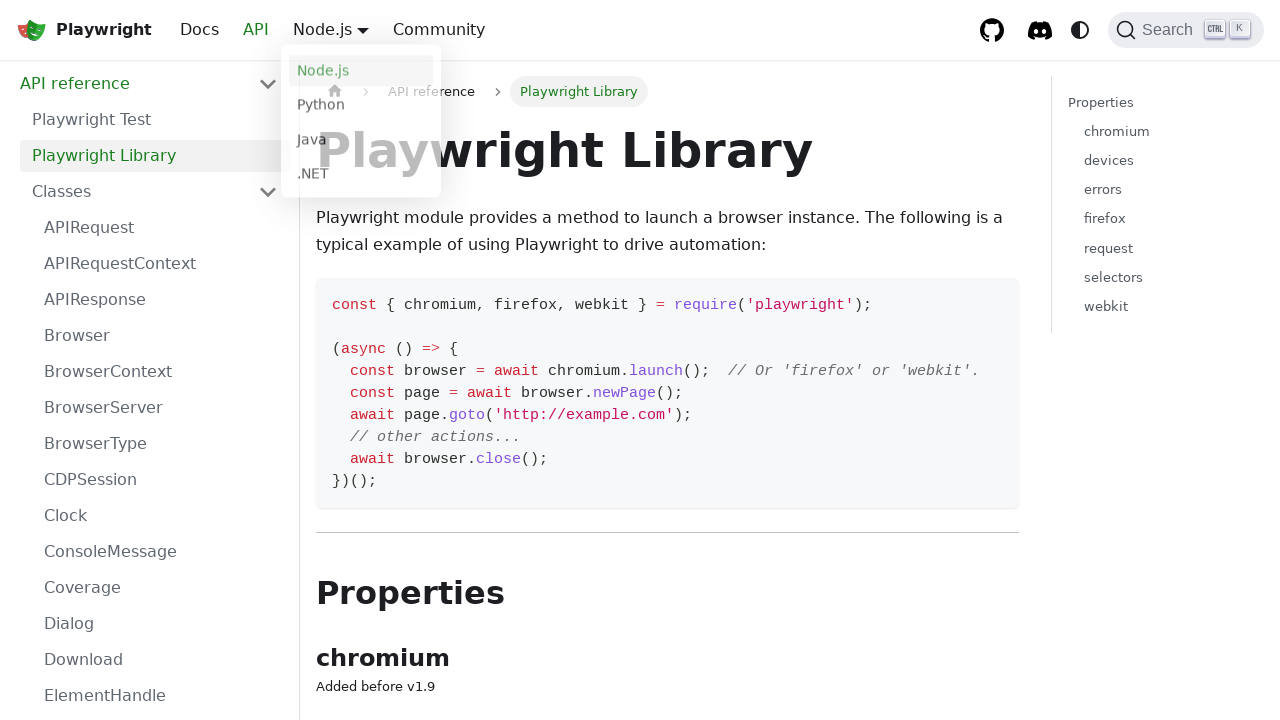

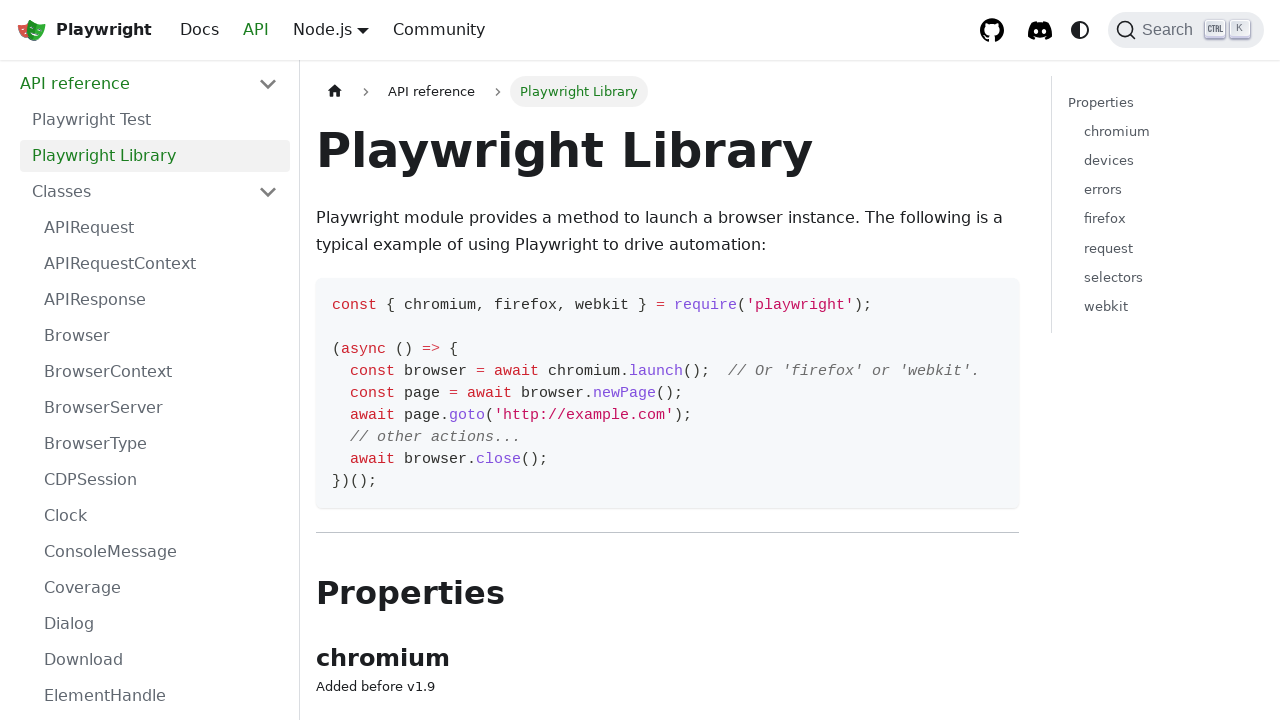